Tests the GLEC website homepage by navigating to it, waiting for content to load, and verifying that main content and navigation elements are present.

Starting URL: https://glec-website.vercel.app/

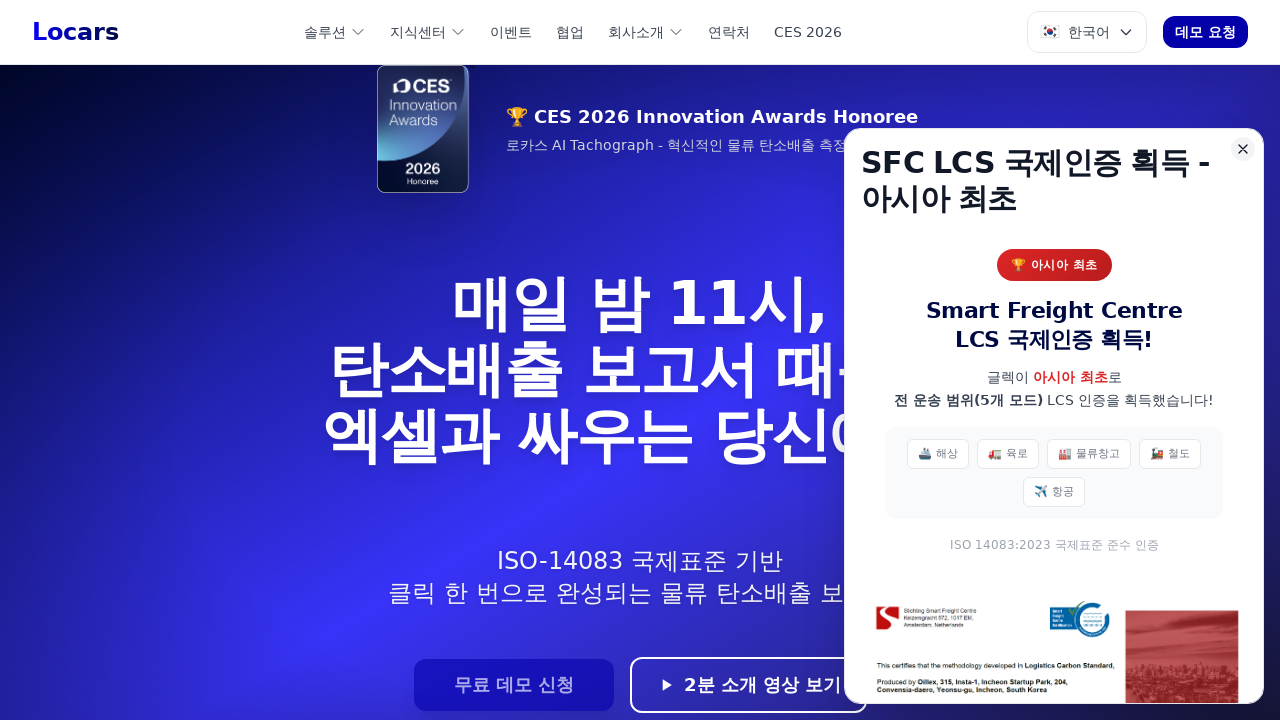

Waited for page network idle state
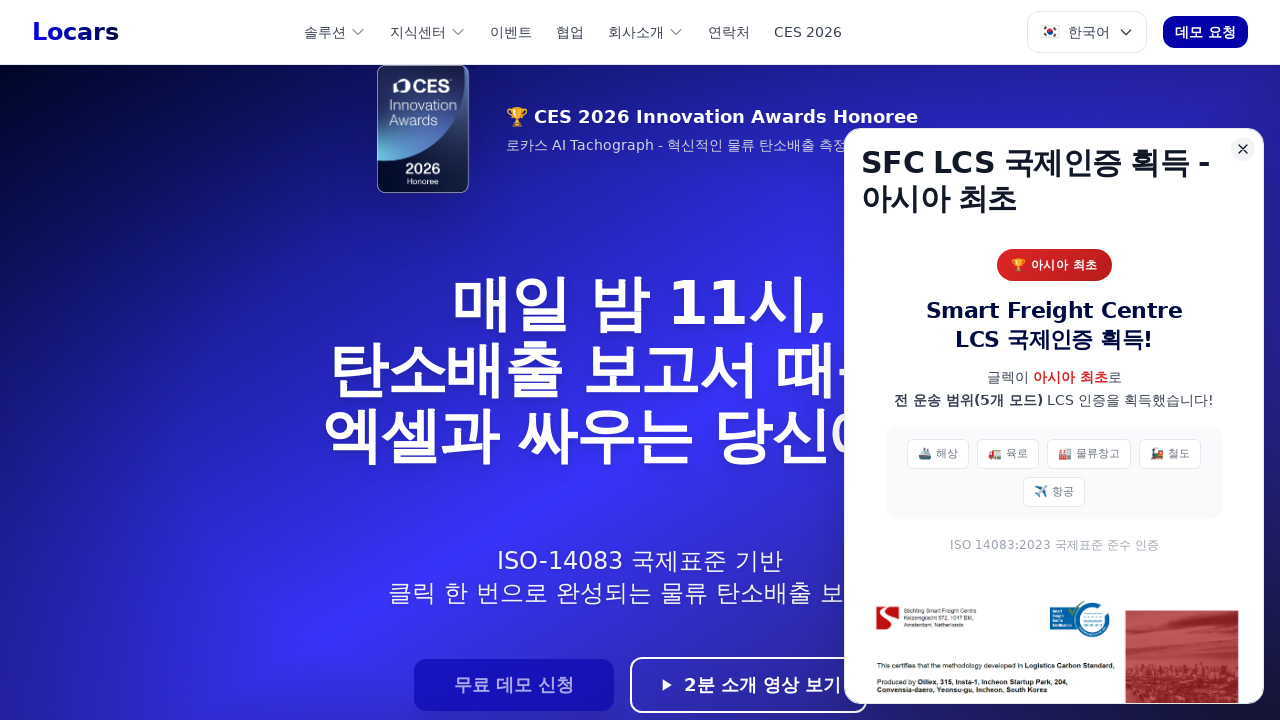

Waited 3 seconds for React hydration
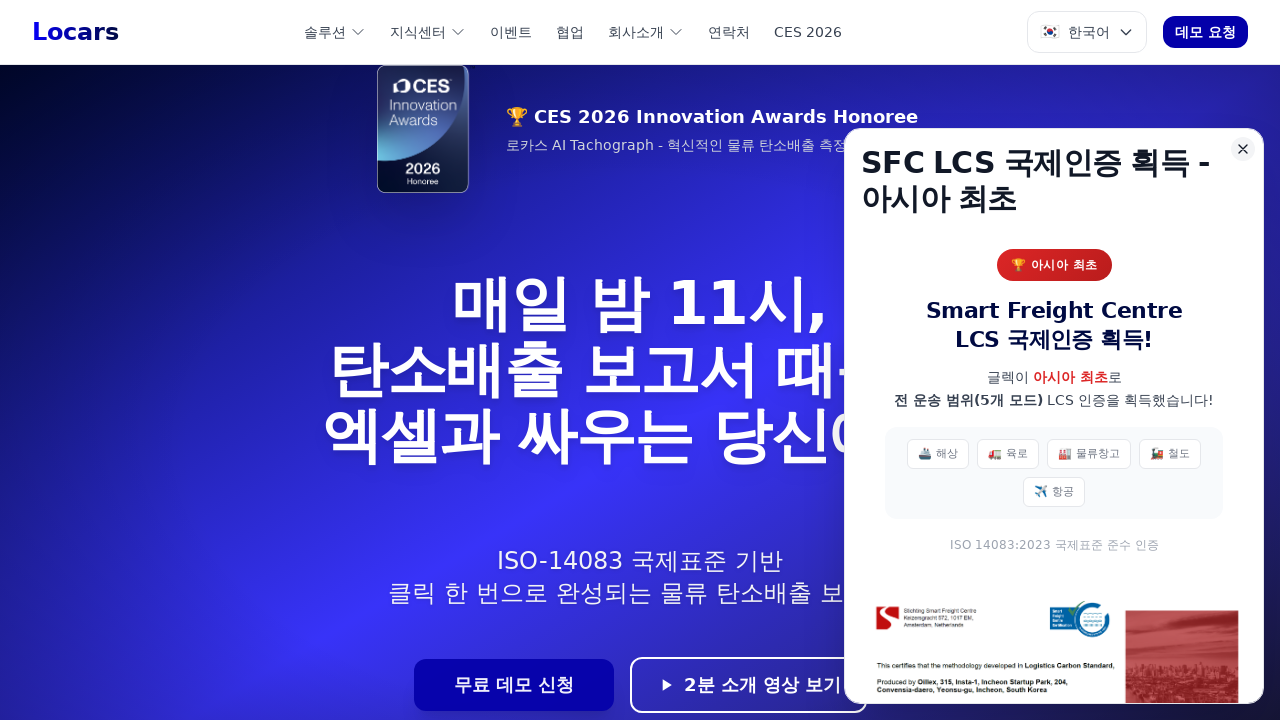

Main content section loaded and verified
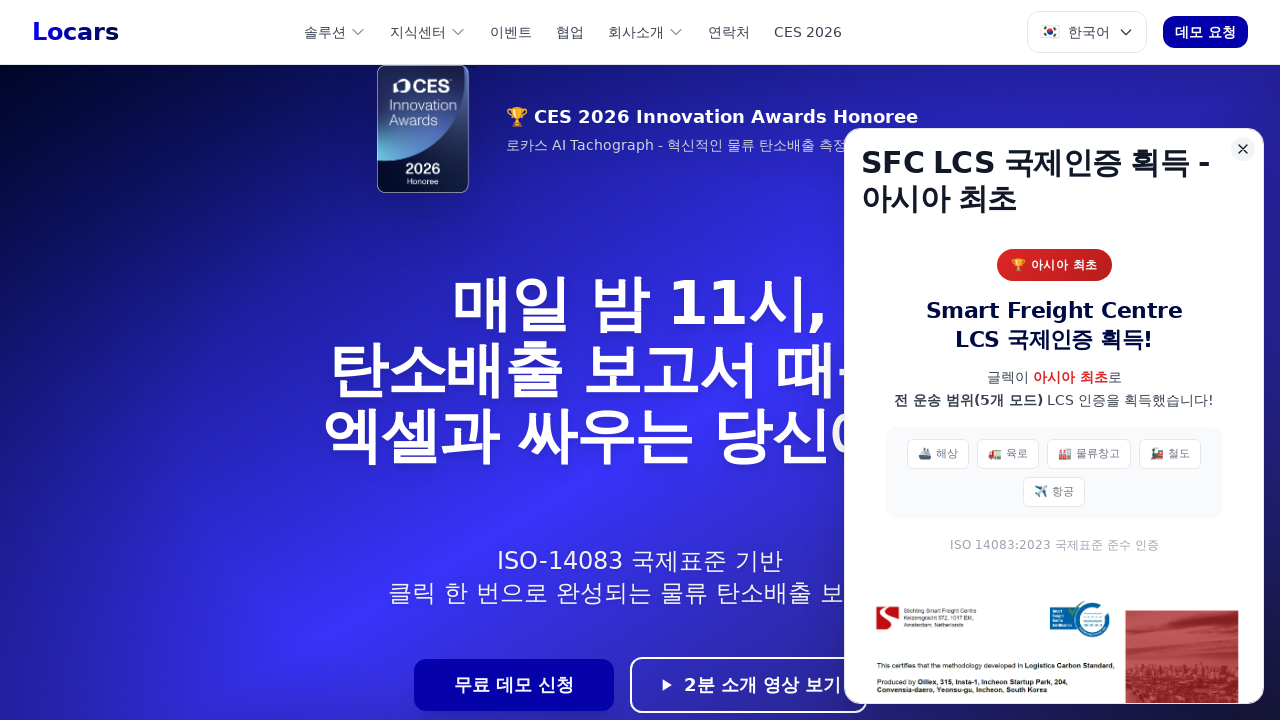

Navigation element loaded and verified
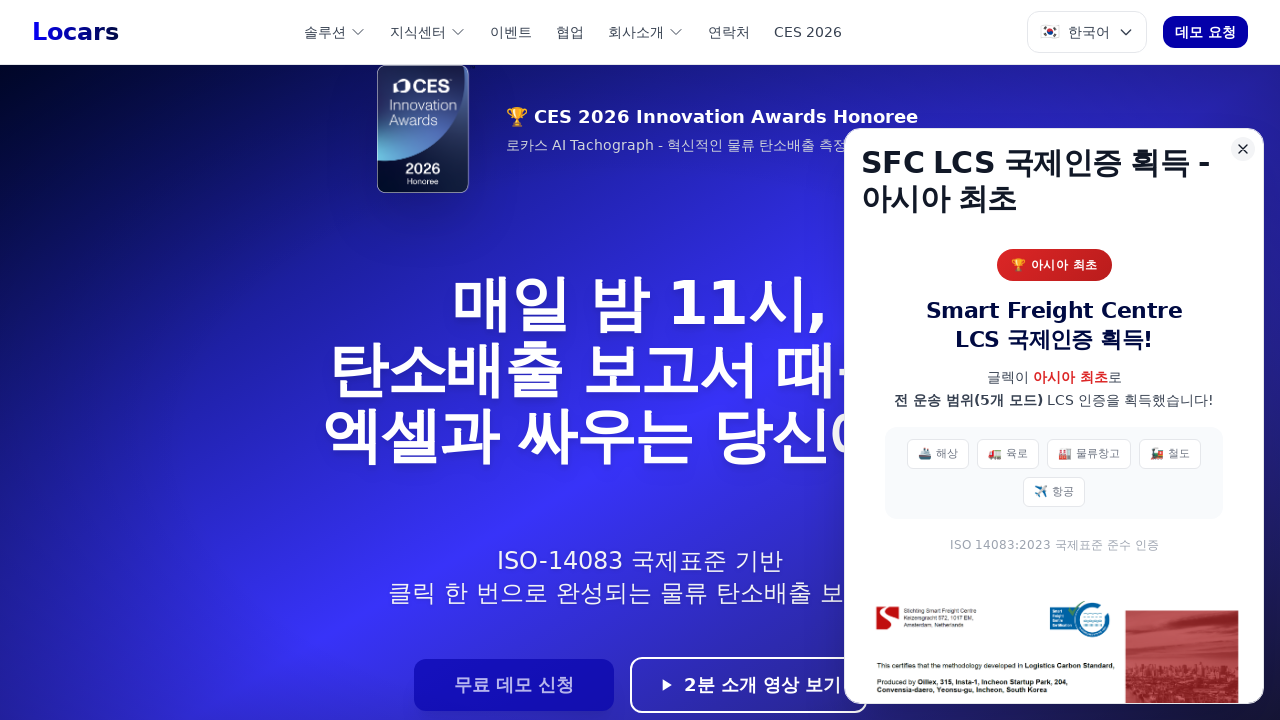

Footer element loaded and verified
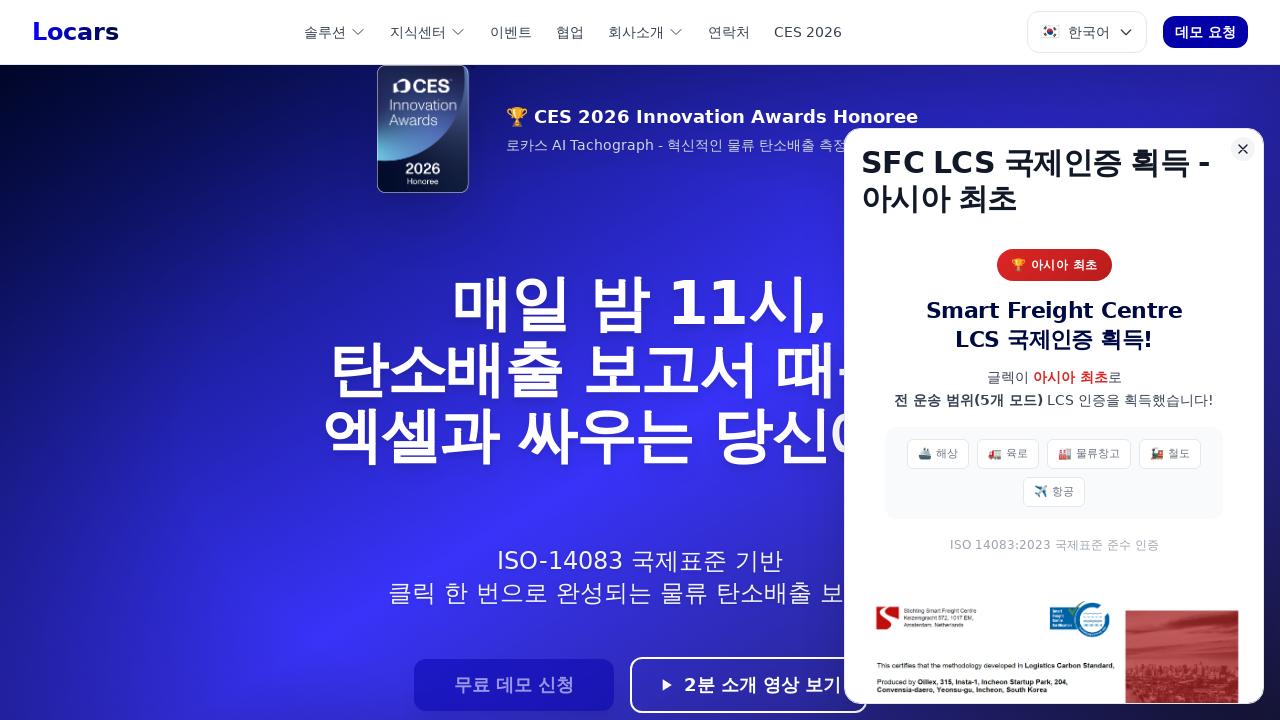

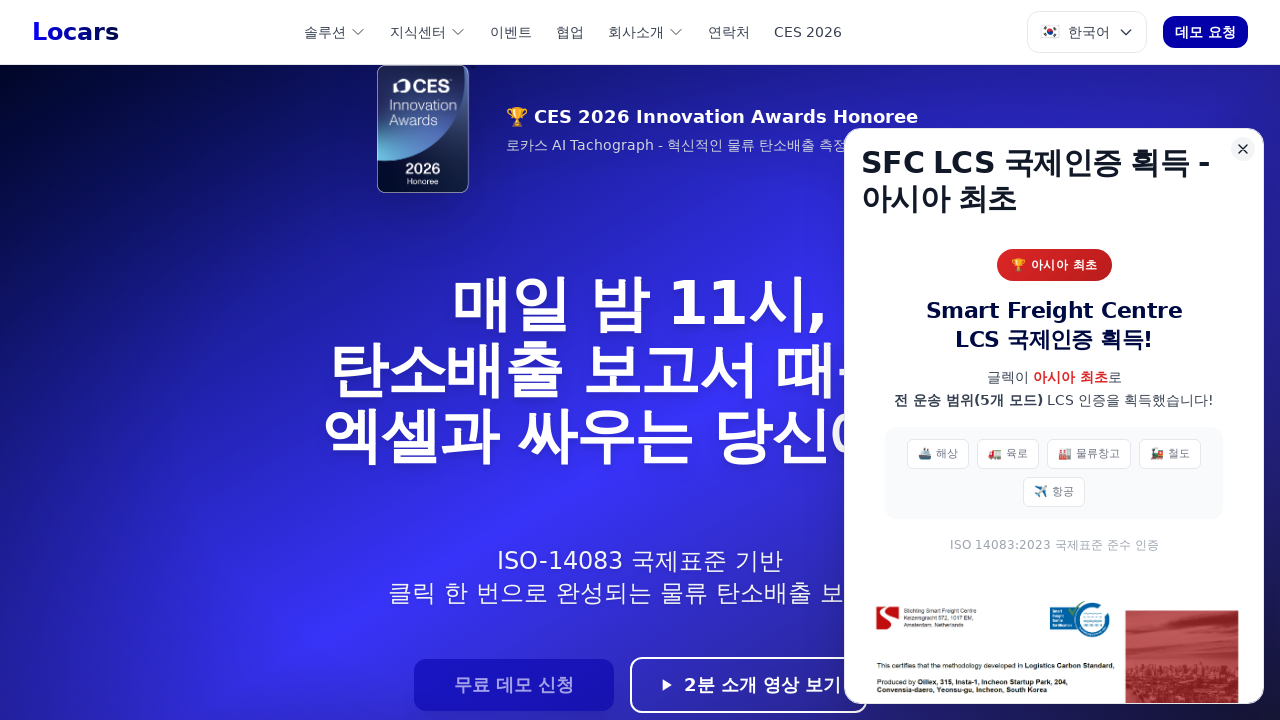